Tests filling out a sponsorship inquiry form on Workday's DevCon event page by entering first name, last name, email, and company information.

Starting URL: https://www.workday.com/en-us/company/latest/events-webinars/devcon.html?step=step1_default

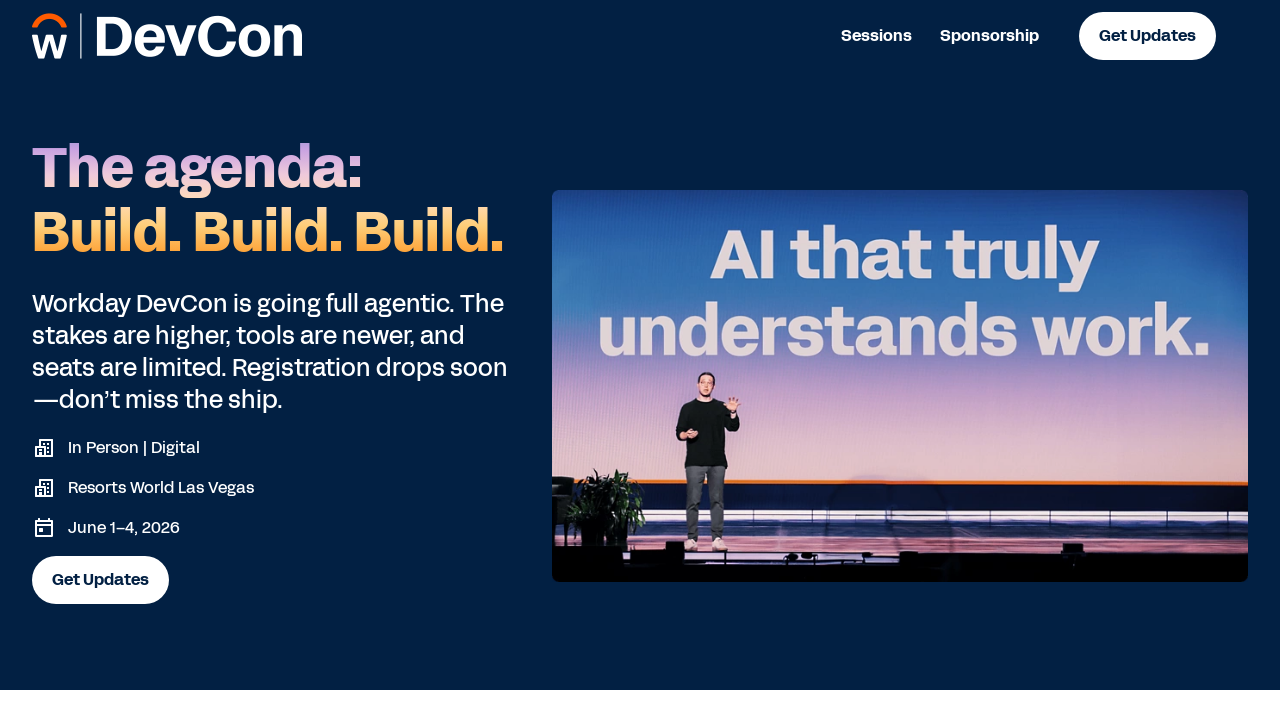

Clicked on Sponsorship link at (990, 36) on text=Sponsorship
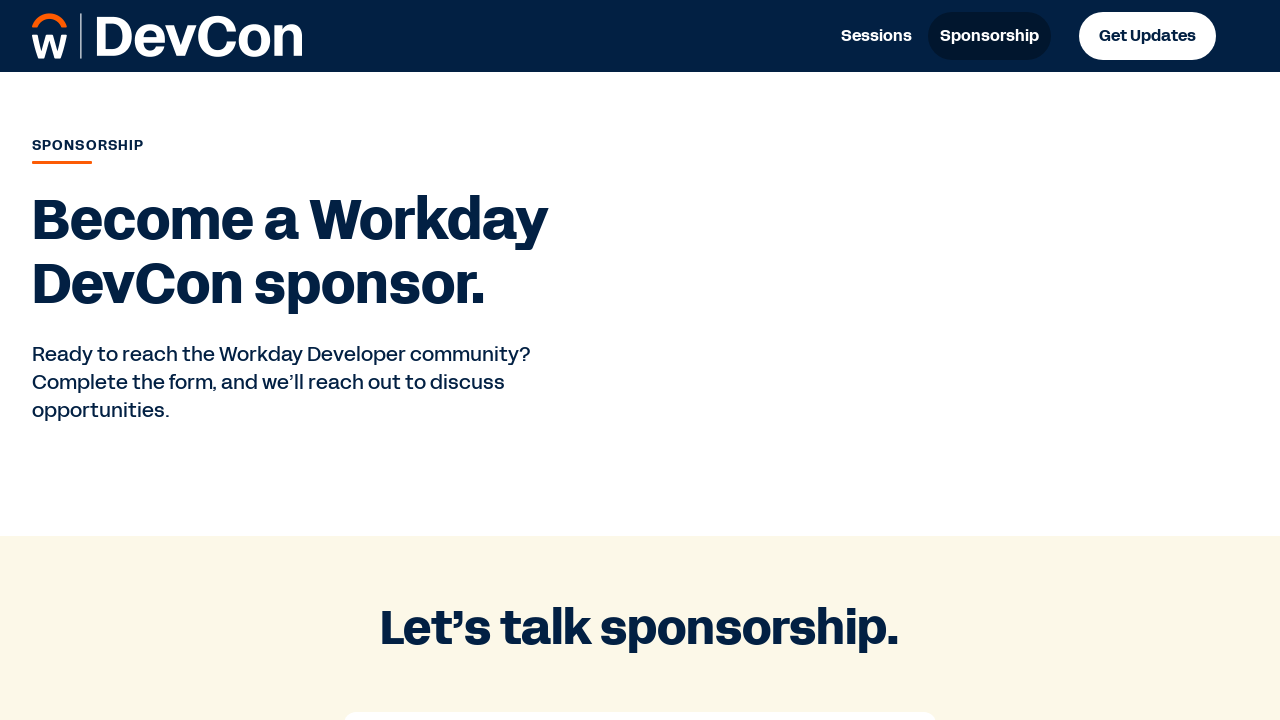

Filled in first name field with 'Rani' on #FirstName
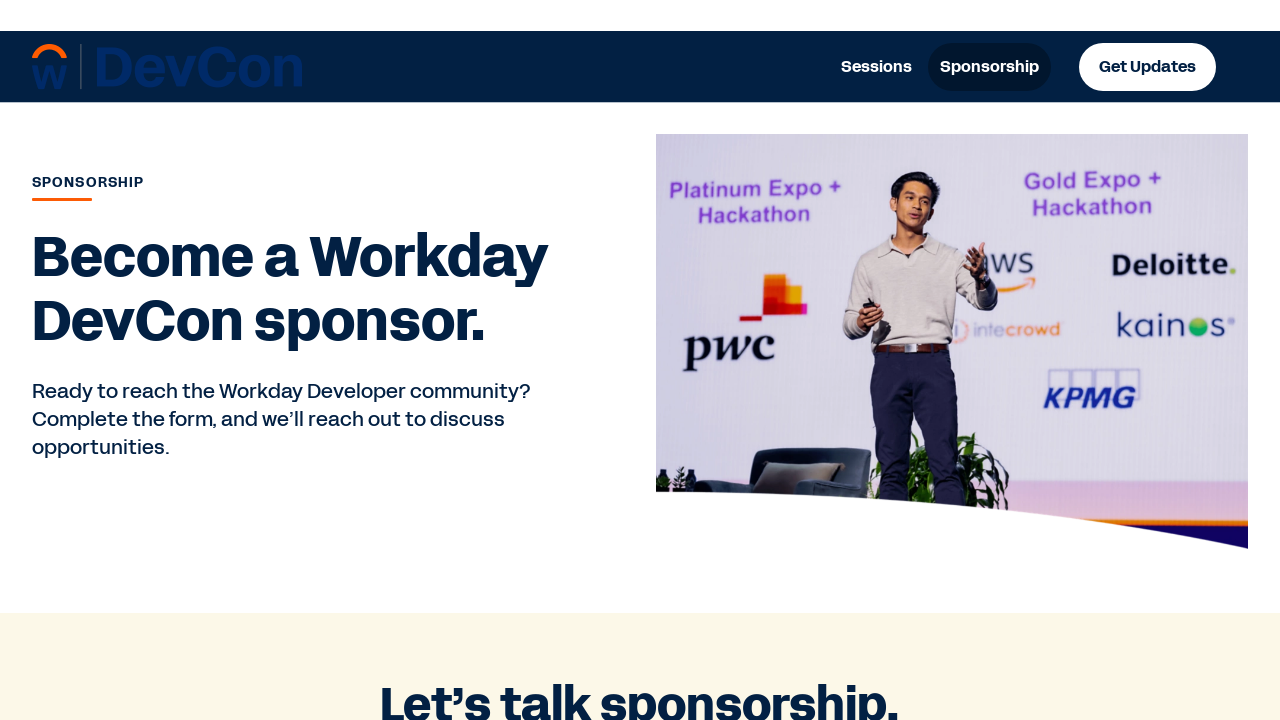

Filled in last name field with 'Agrawal' on #LastName
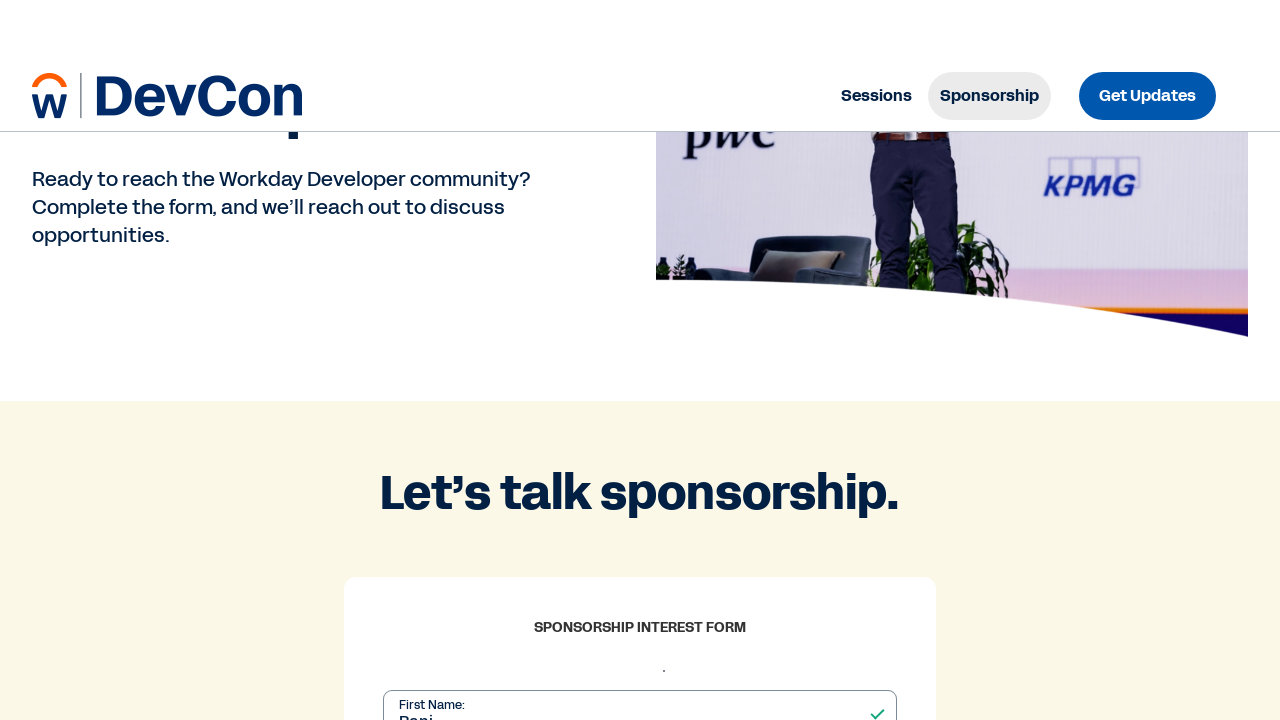

Filled in email field with 'testuser_sponsor@example.com' on #Email
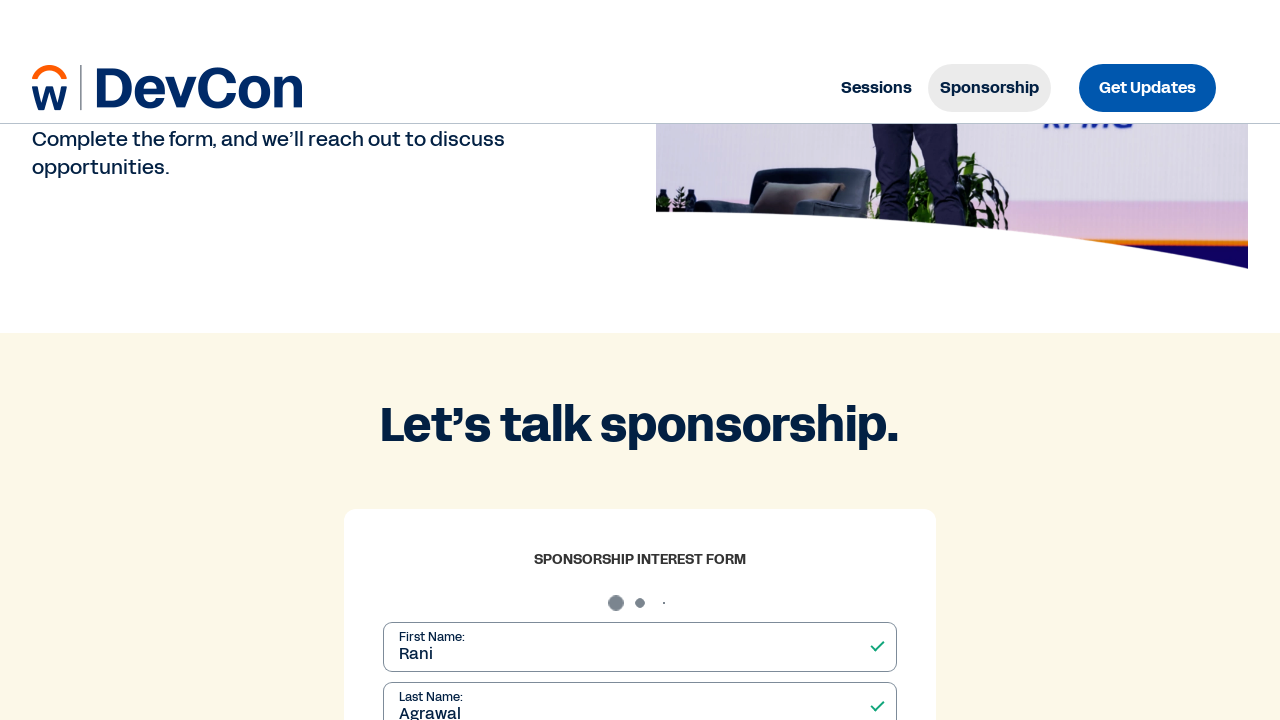

Filled in company field with 'TechCorp Solutions' on #Company
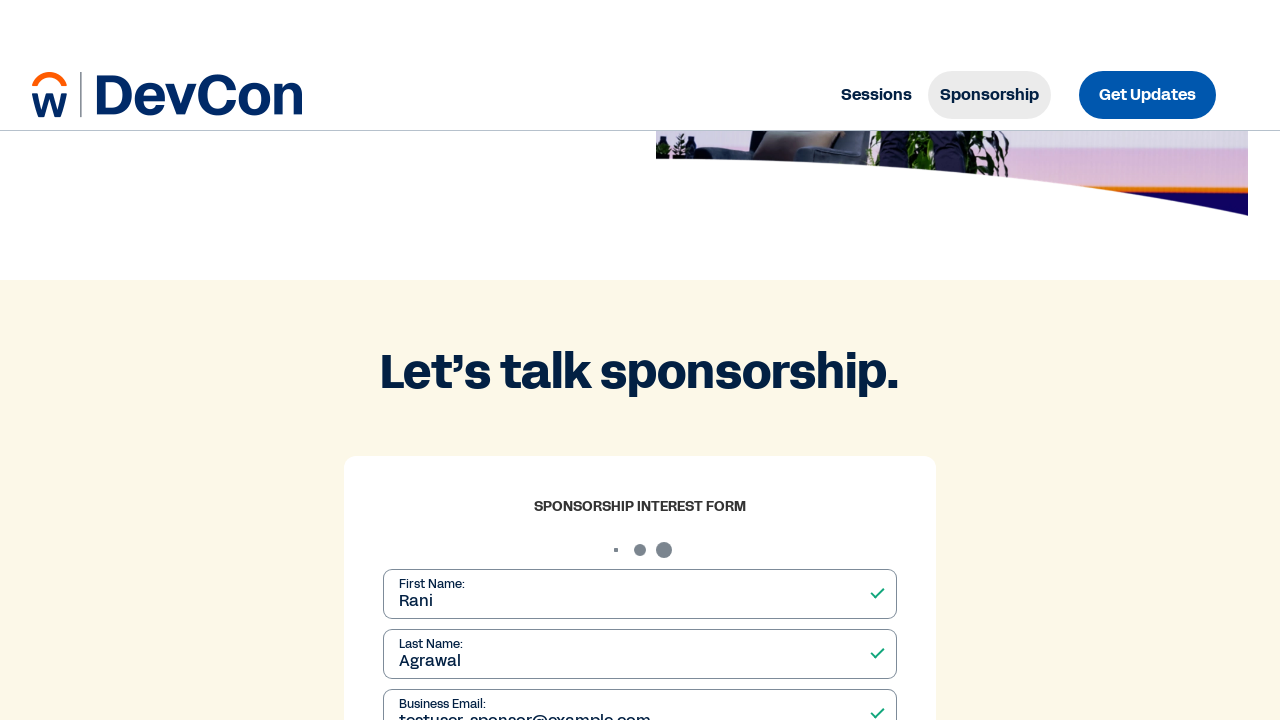

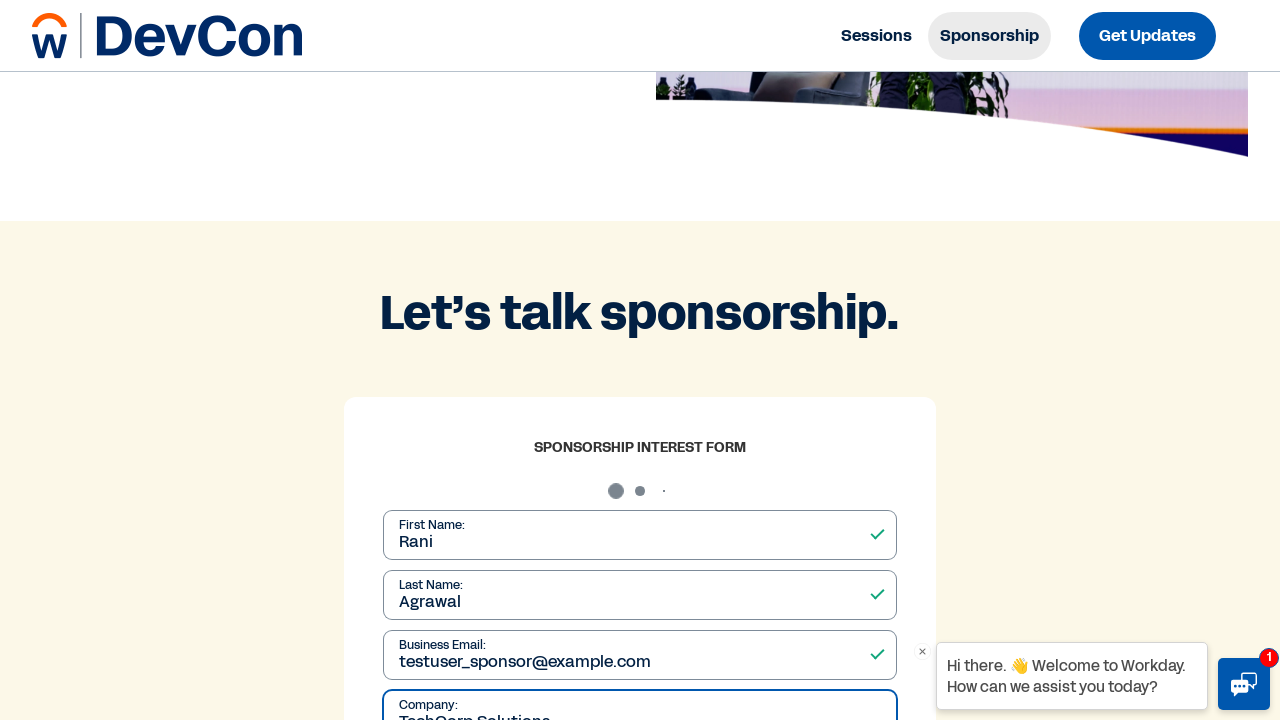